Tests handling JavaScript prompt popup by clicking a button that triggers a prompt and entering text before accepting

Starting URL: https://www.selenium.dev/documentation/webdriver/interactions/alerts/

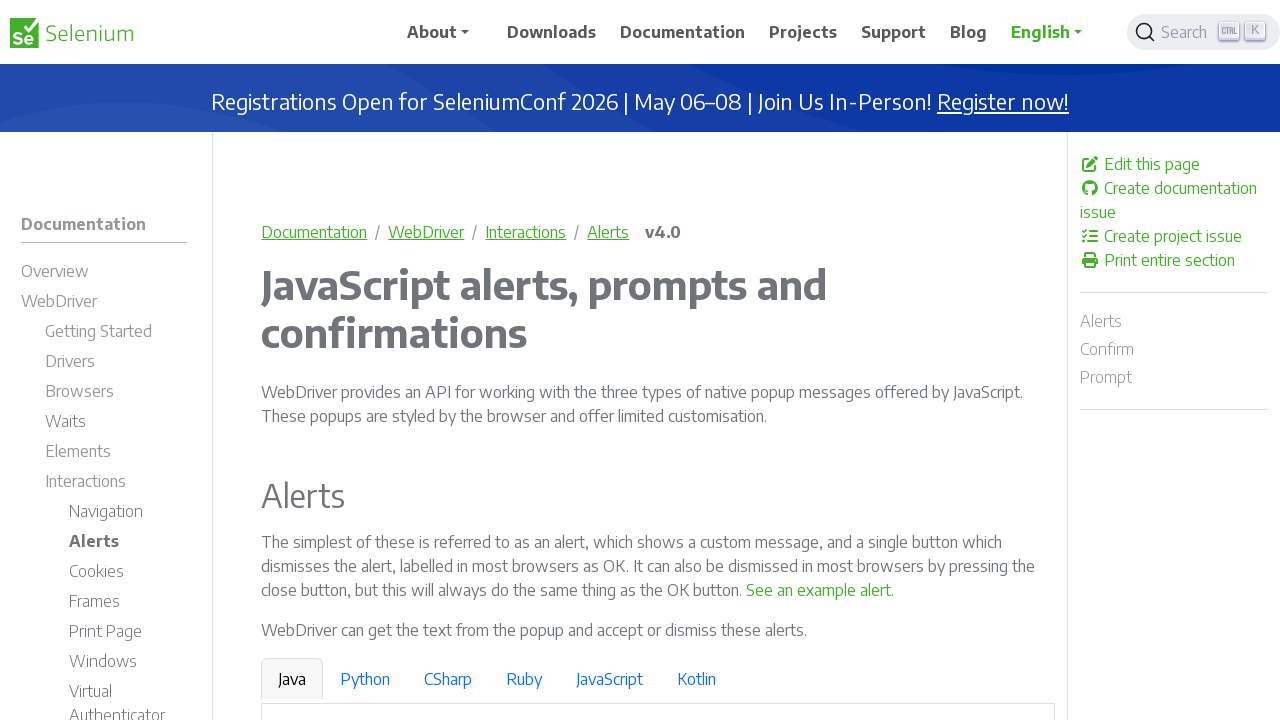

Set up dialog handler to accept prompt with text 'Playwright Test'
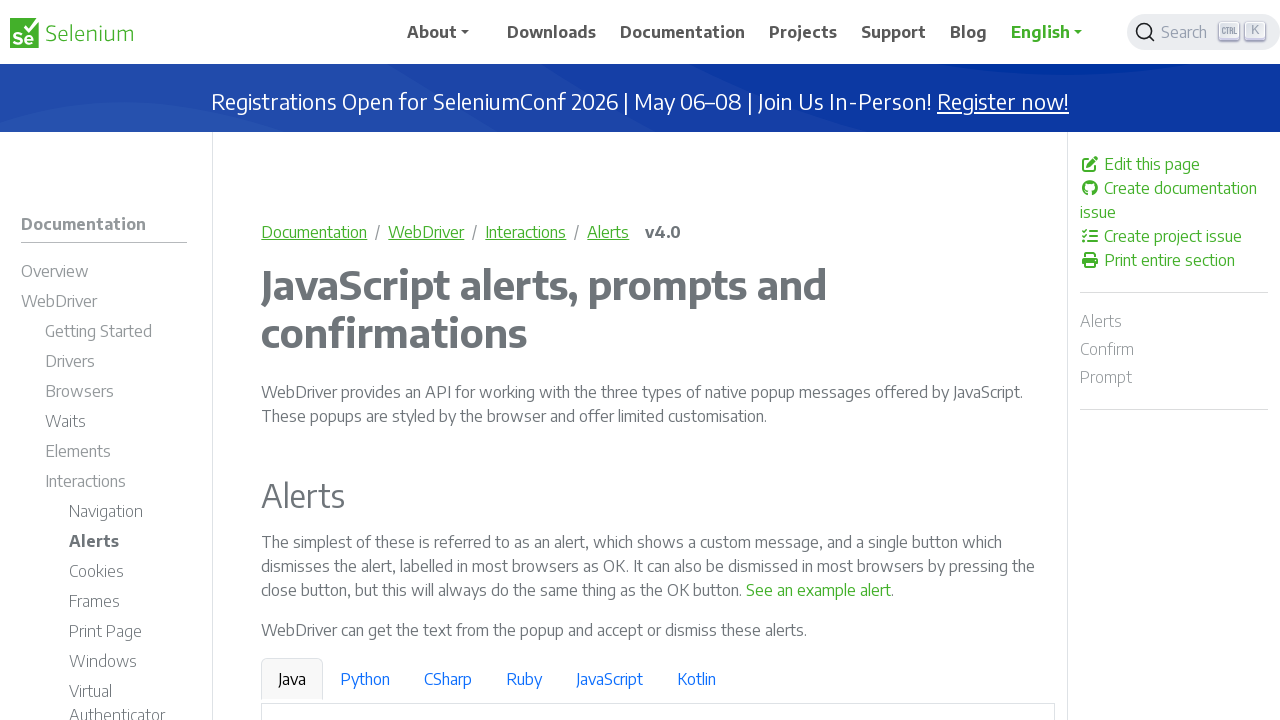

Clicked button to trigger prompt dialog at (627, 360) on internal:text="See a sample prompt"s
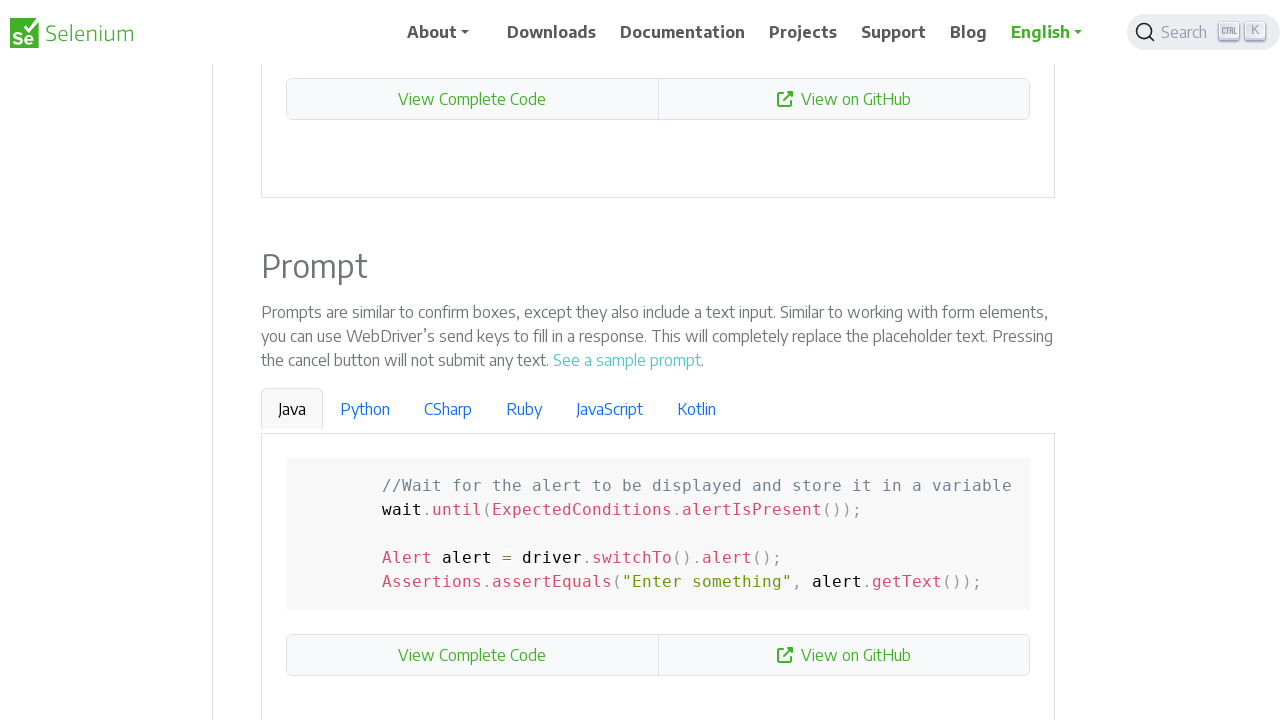

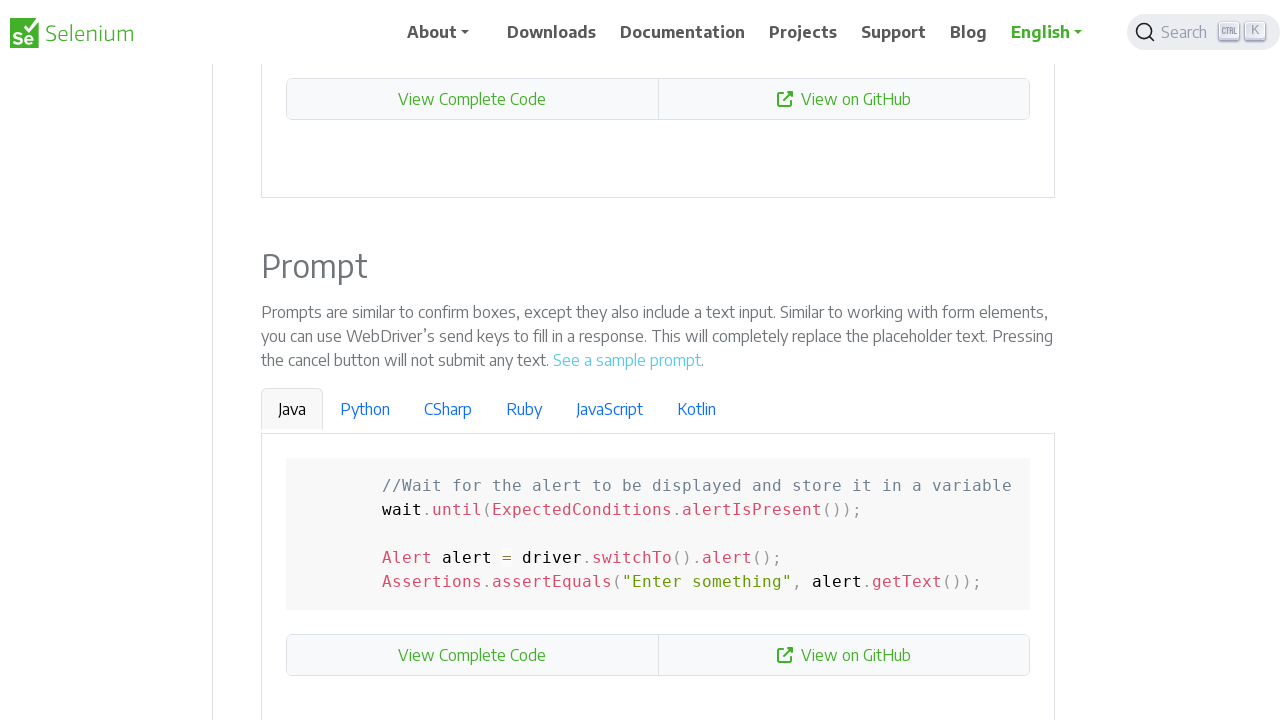